Tests that clicking the static content link makes the top text remain static across page refreshes

Starting URL: http://the-internet.herokuapp.com/dynamic_content

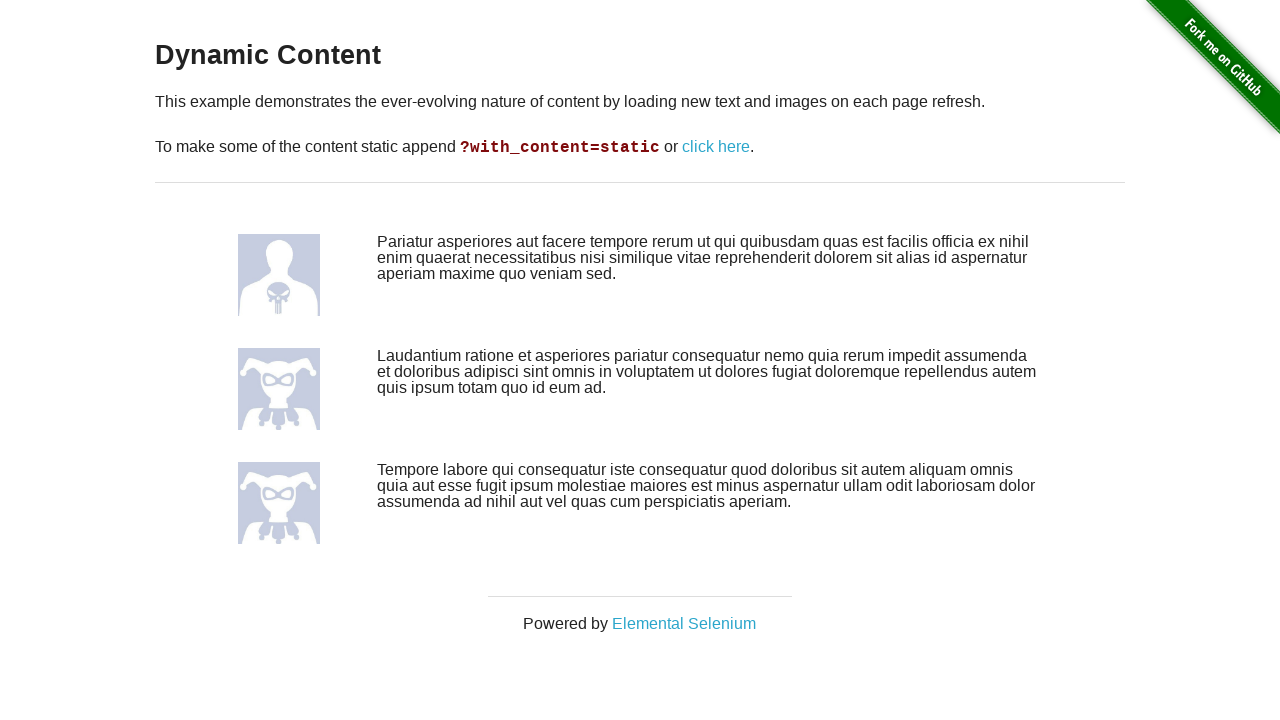

Clicked the static content link at (716, 147) on .example > p > a
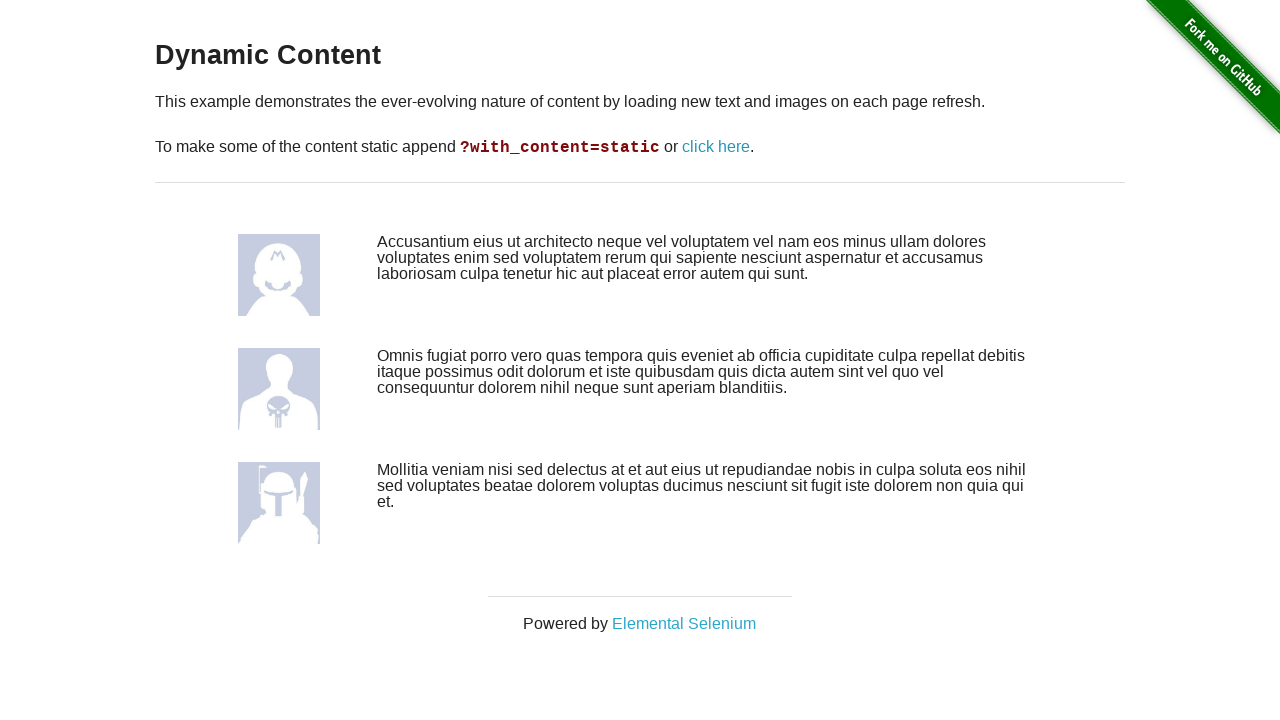

Retrieved top text content before page refresh
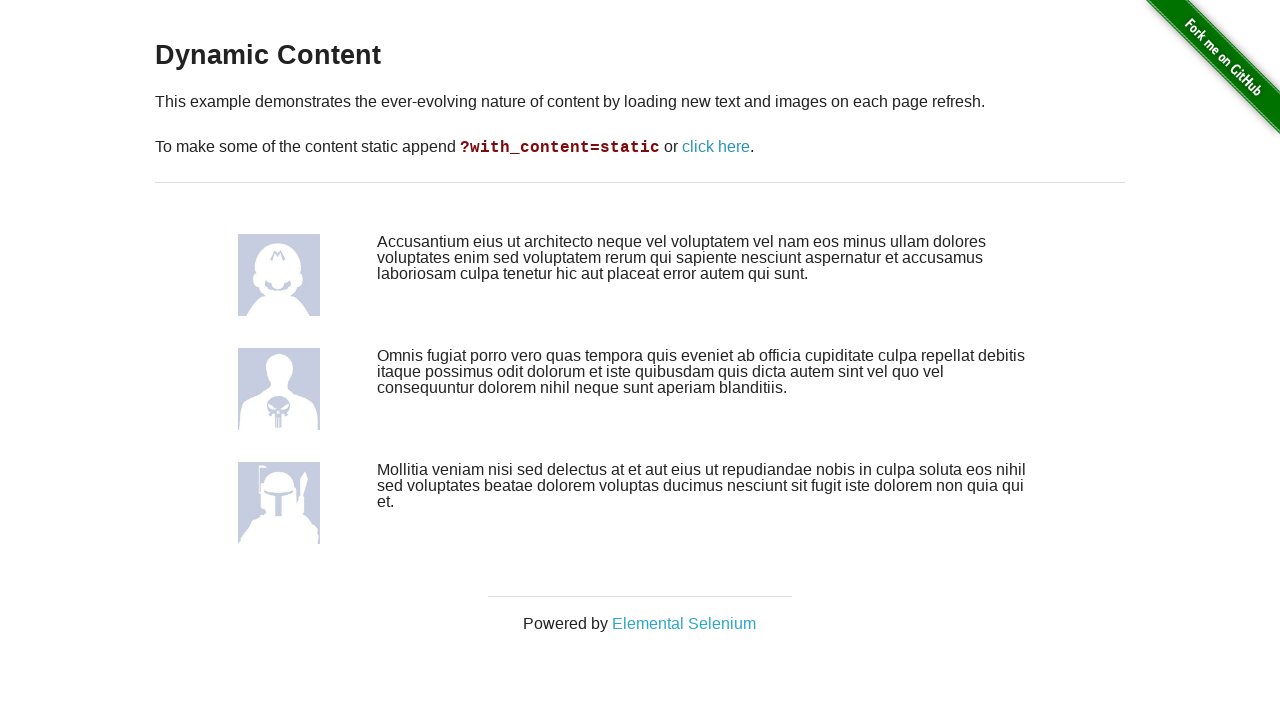

Refreshed the page
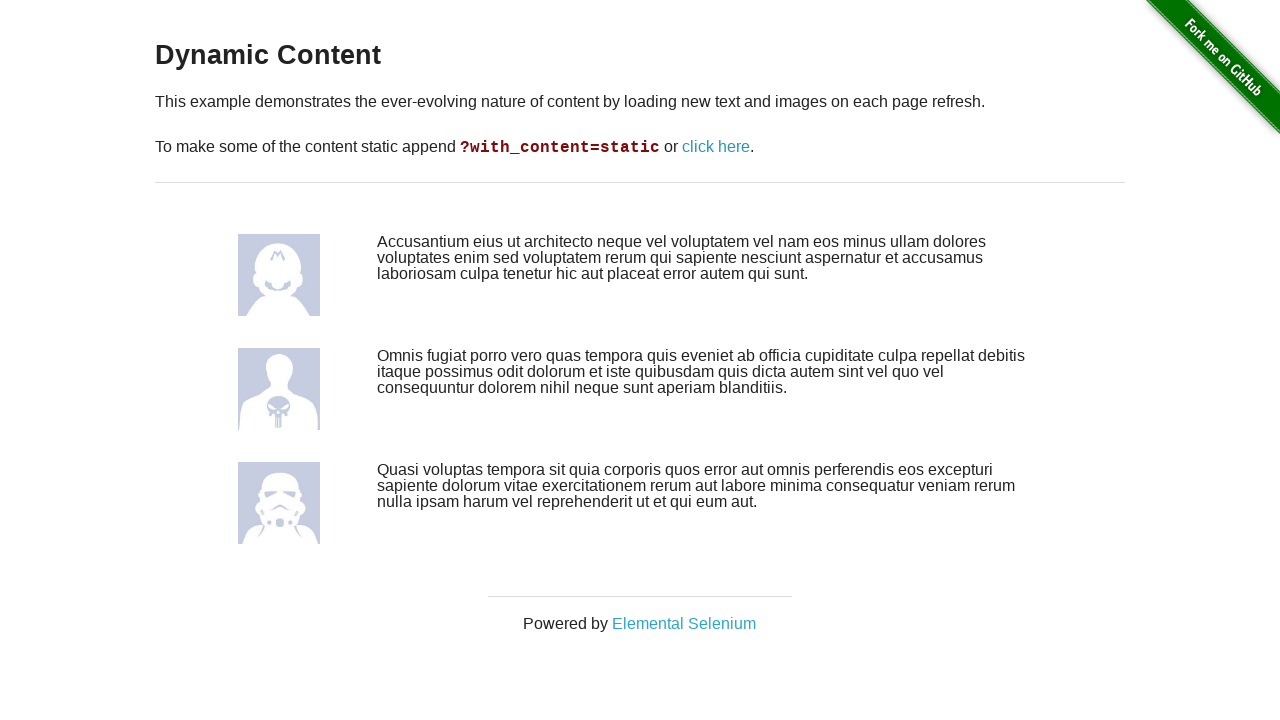

Retrieved top text content after page refresh
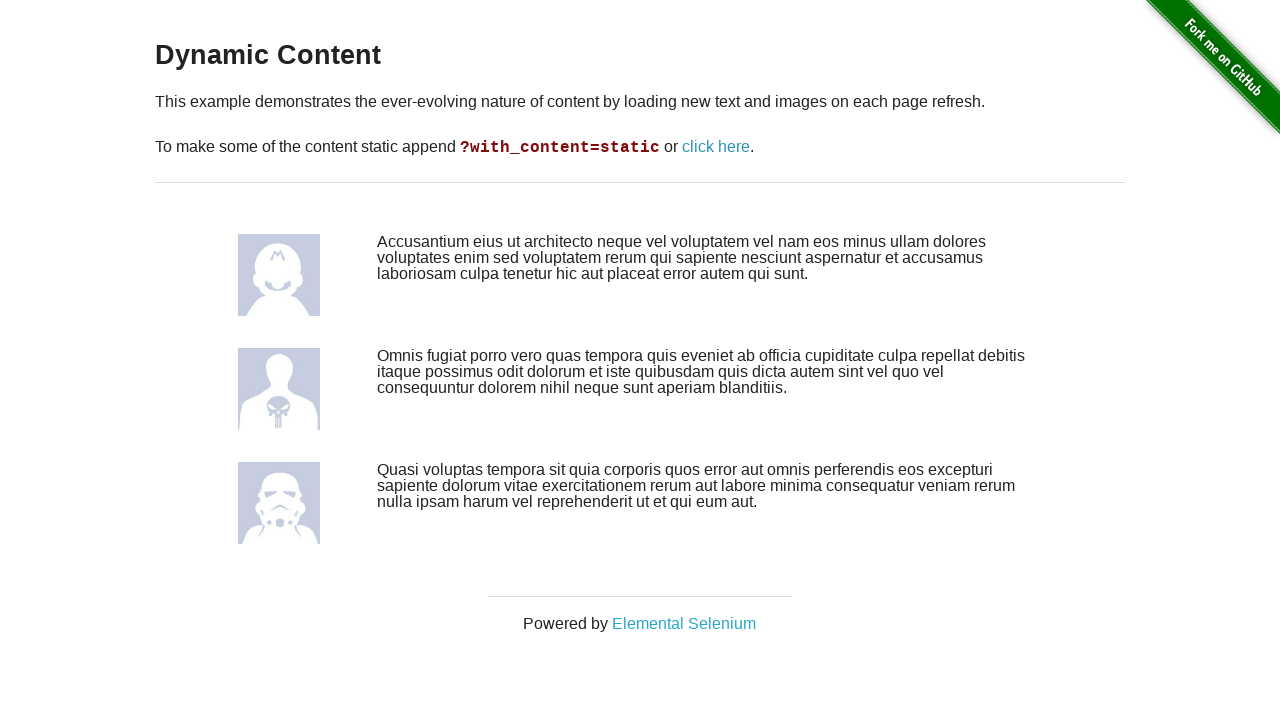

Verified that top text remained static across page refresh
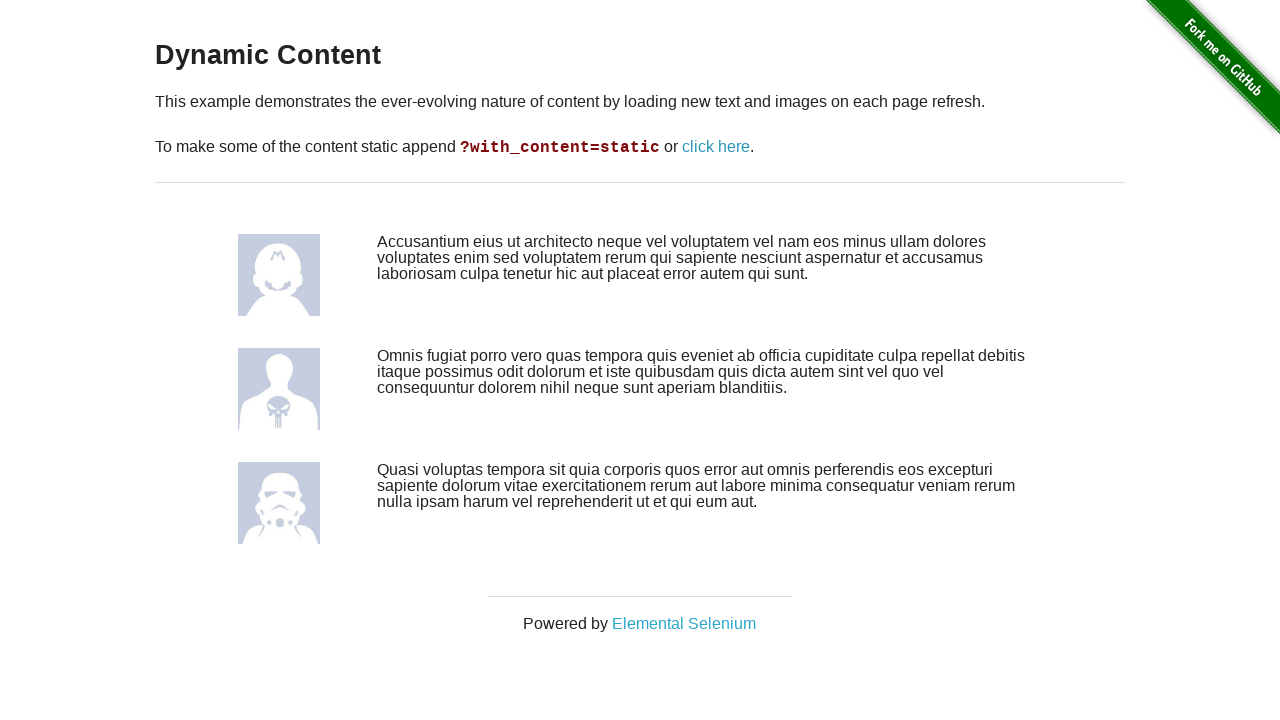

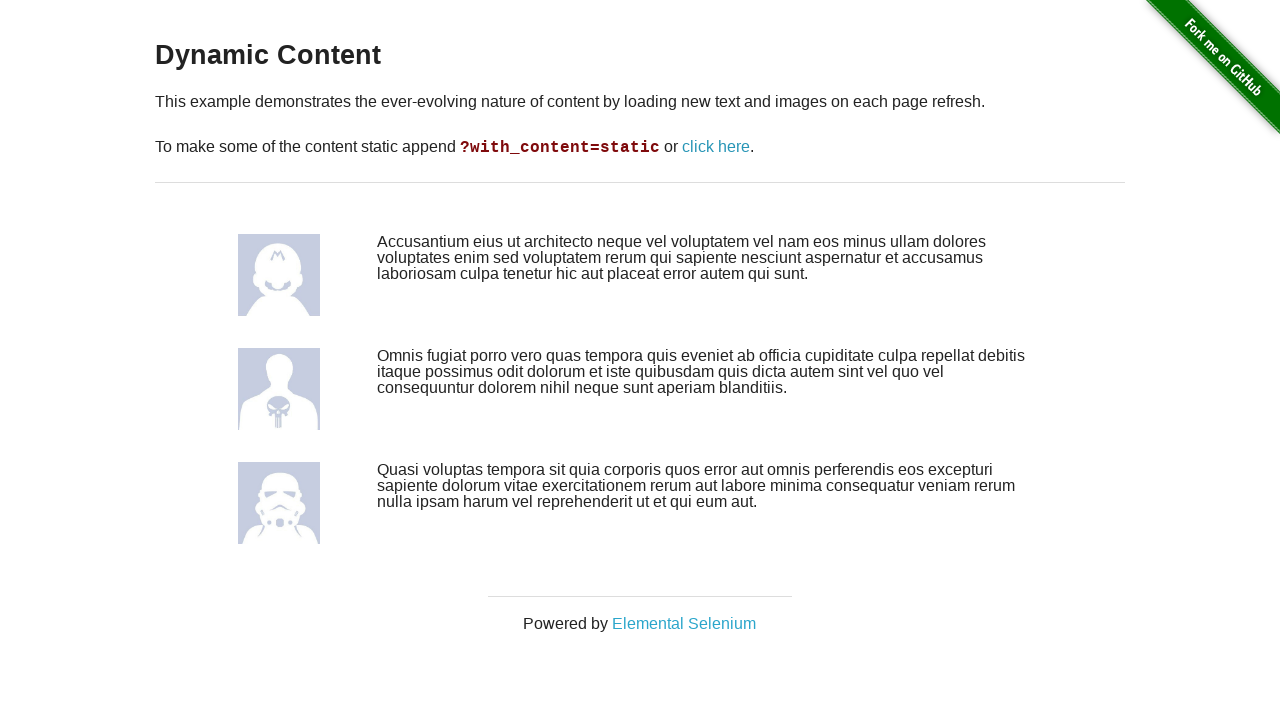